Waits for the Company link to be clickable and clicks on it

Starting URL: https://daviktapes.com/

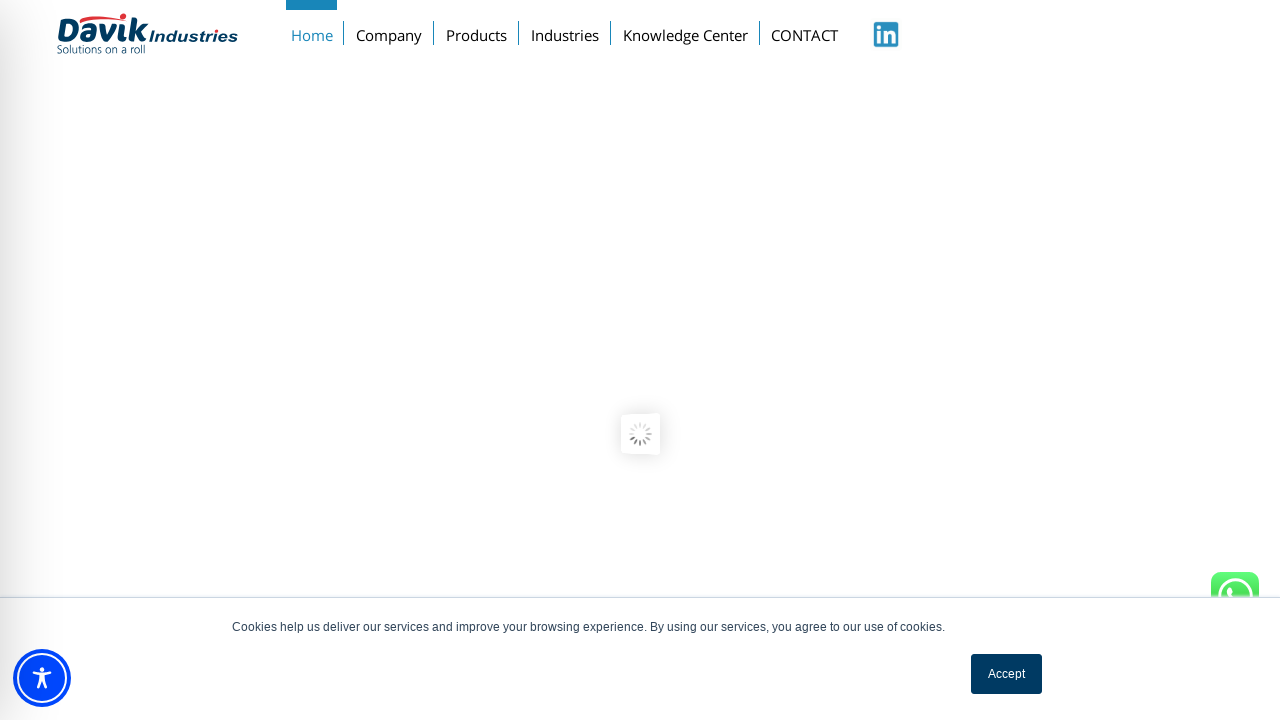

Waited for and clicked the Company link at (389, 31) on xpath=//*[text()='Company']
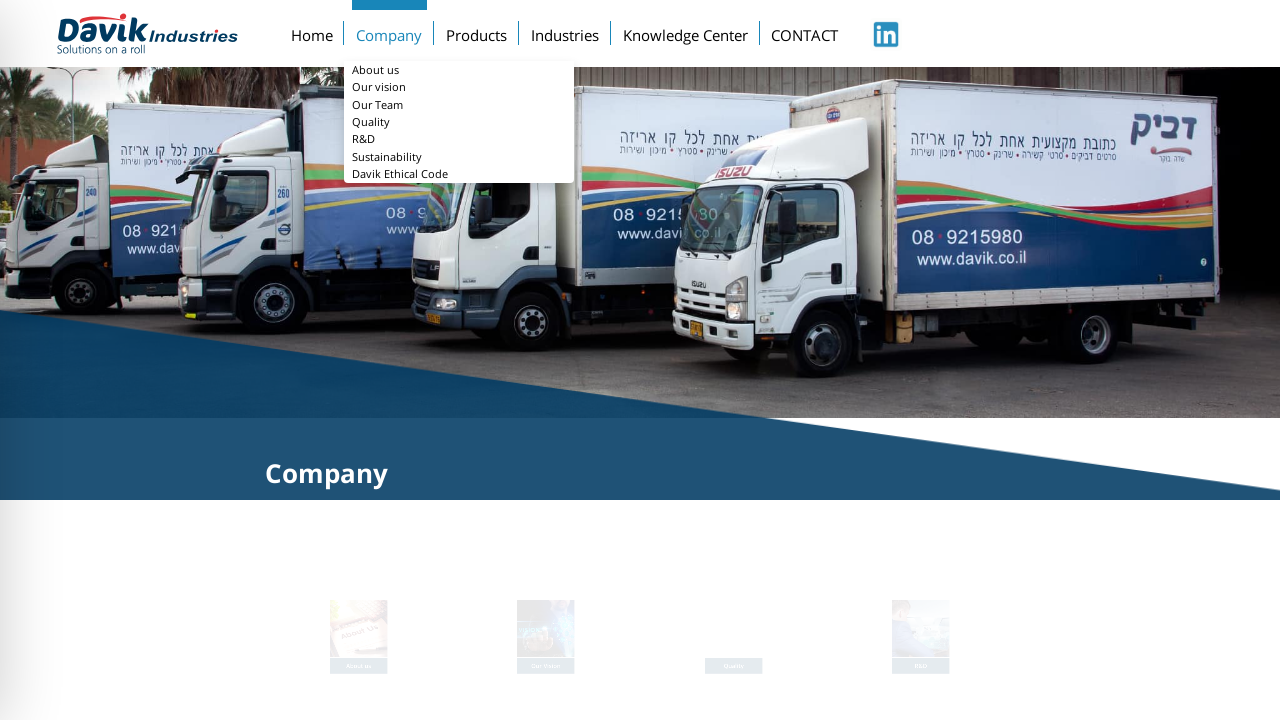

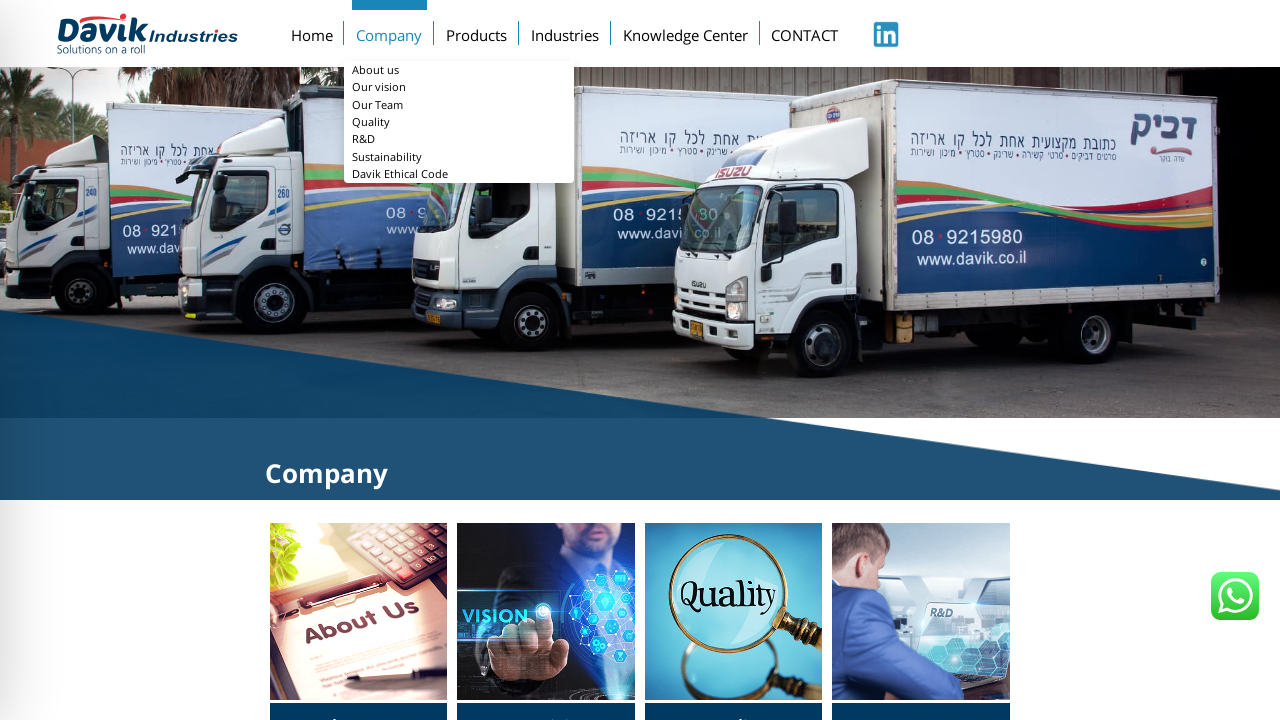